Tests the 'Add note' functionality including adding notes, editing text, reordering notes, and deleting notes

Starting URL: https://lejonmanen.github.io/timer-vue/

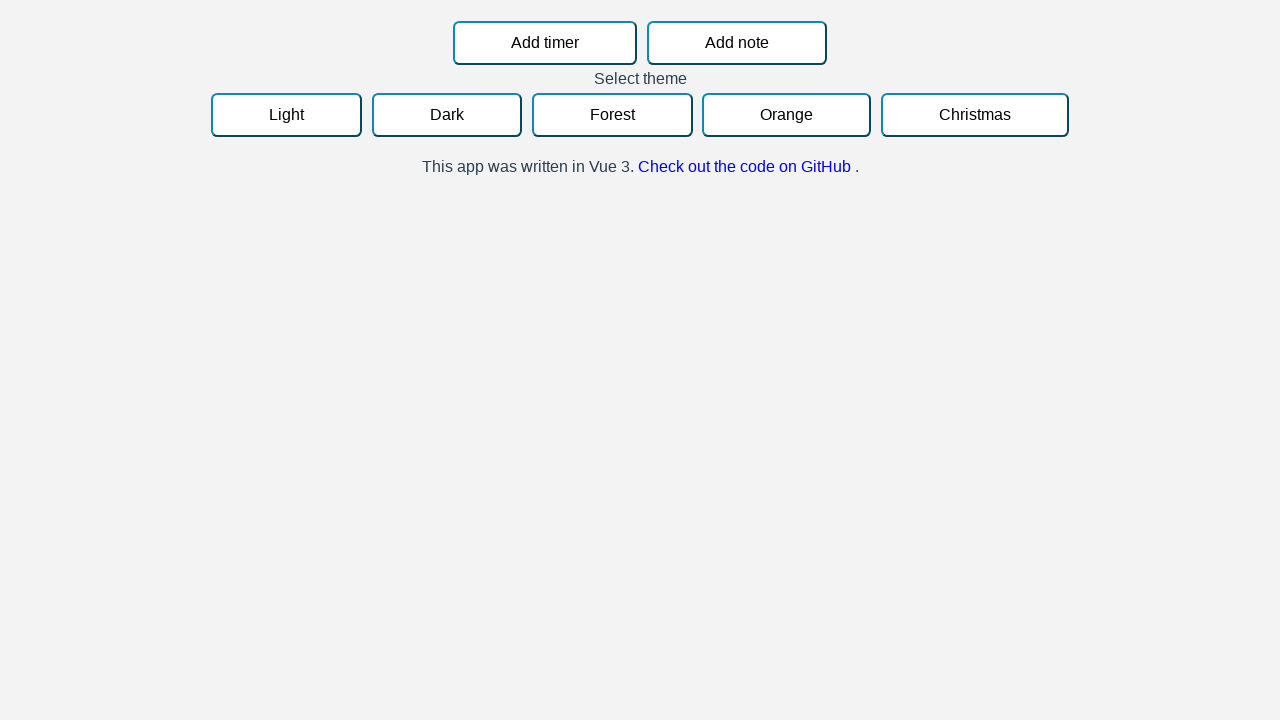

Clicked 'Add note' button to create first note at (737, 43) on button:has-text("Add note")
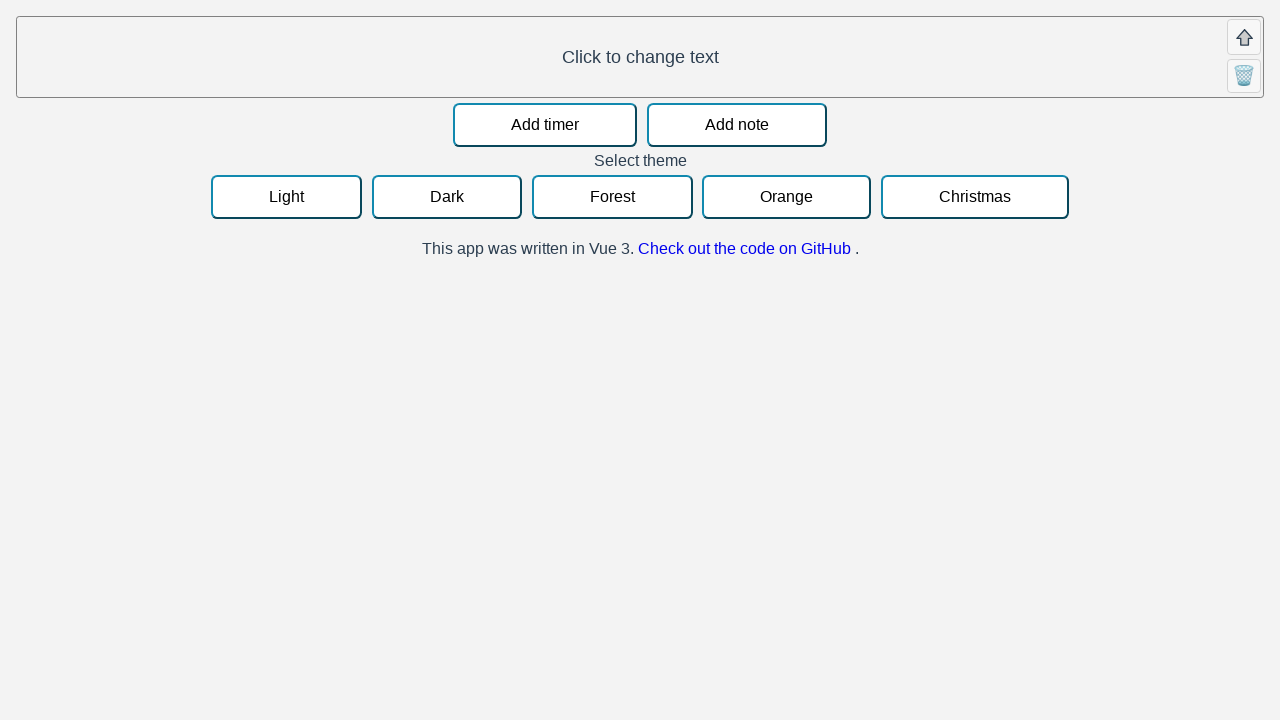

Clicked default note text to enter edit mode for first note at (640, 57) on h3:has-text("Click to change text") >> nth=0
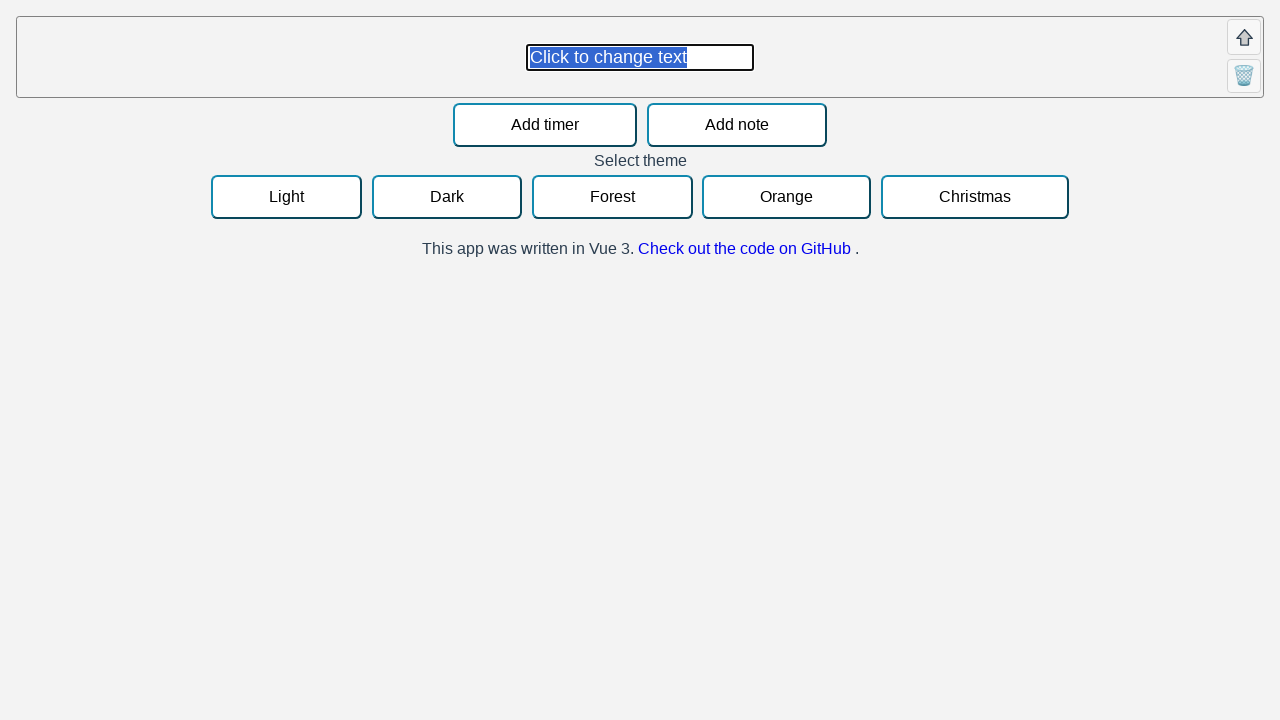

Filled first note with text 'Note 1' on input[placeholder="Description"] >> nth=0
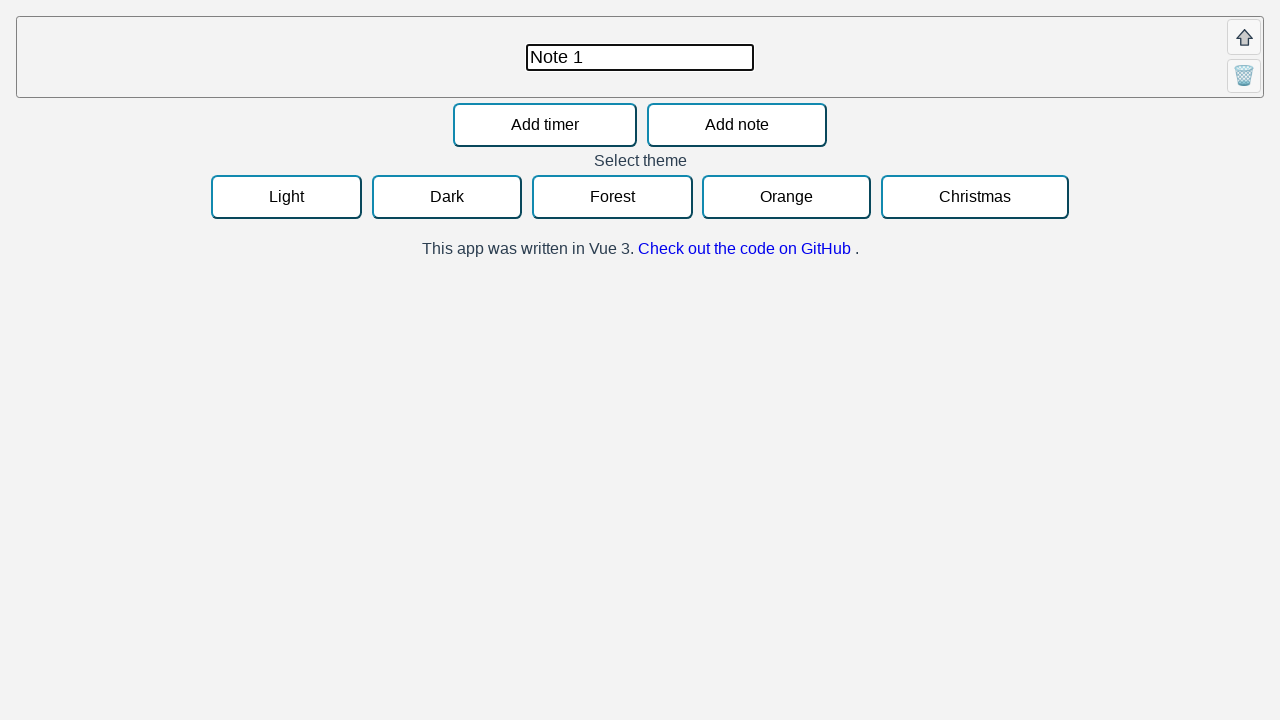

Pressed Enter to save first note
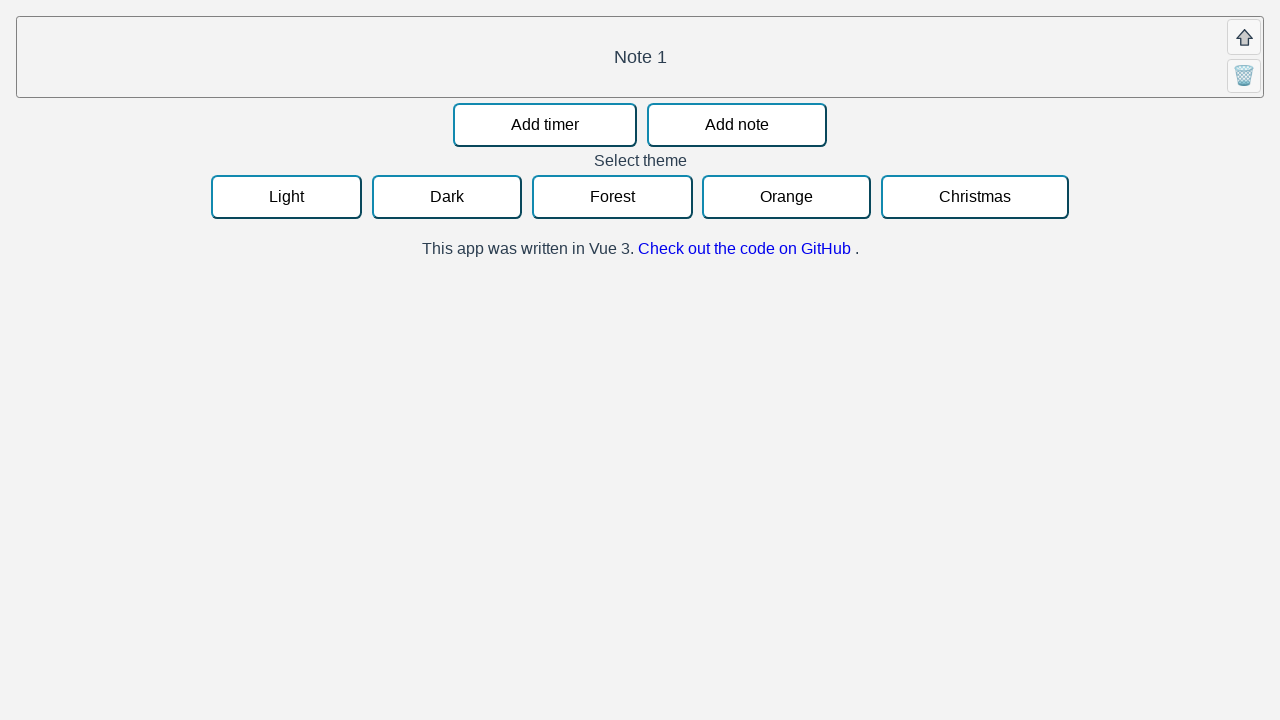

Clicked 'Add note' button to create second note at (737, 125) on button:has-text("Add note")
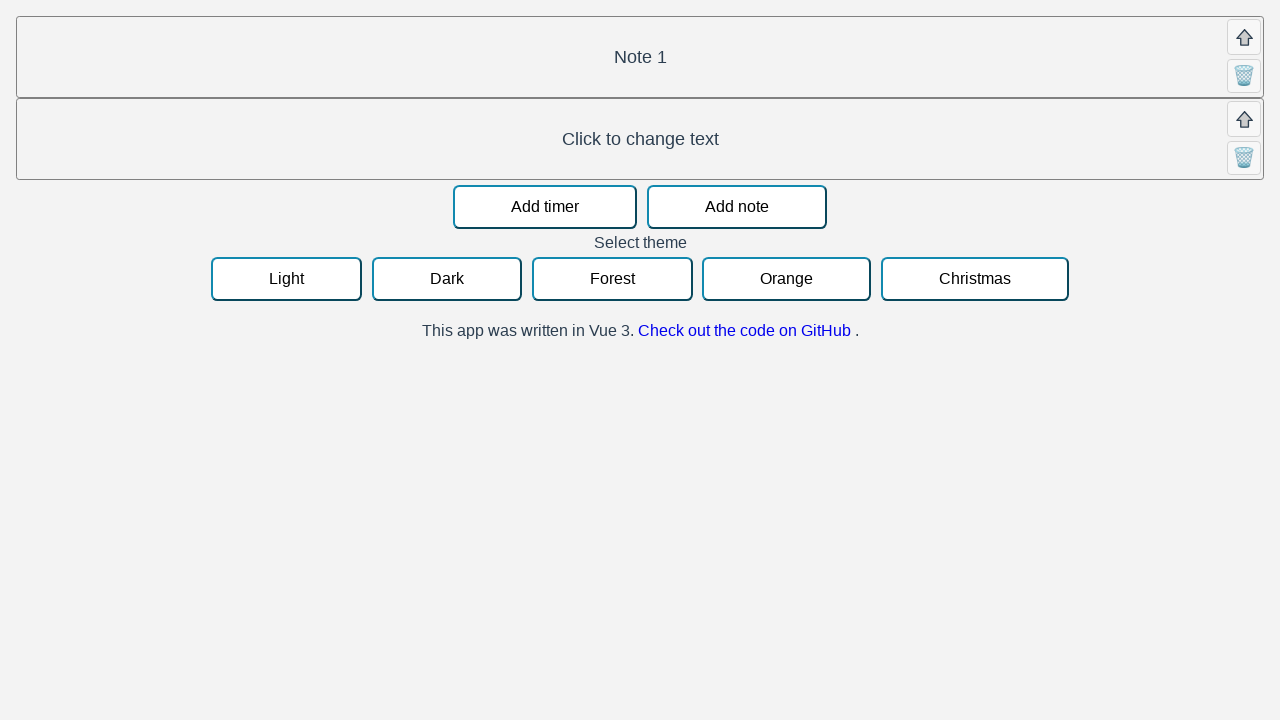

Clicked default text on second note to enter edit mode at (640, 139) on h3:has-text("Click to change text") >> nth=-1
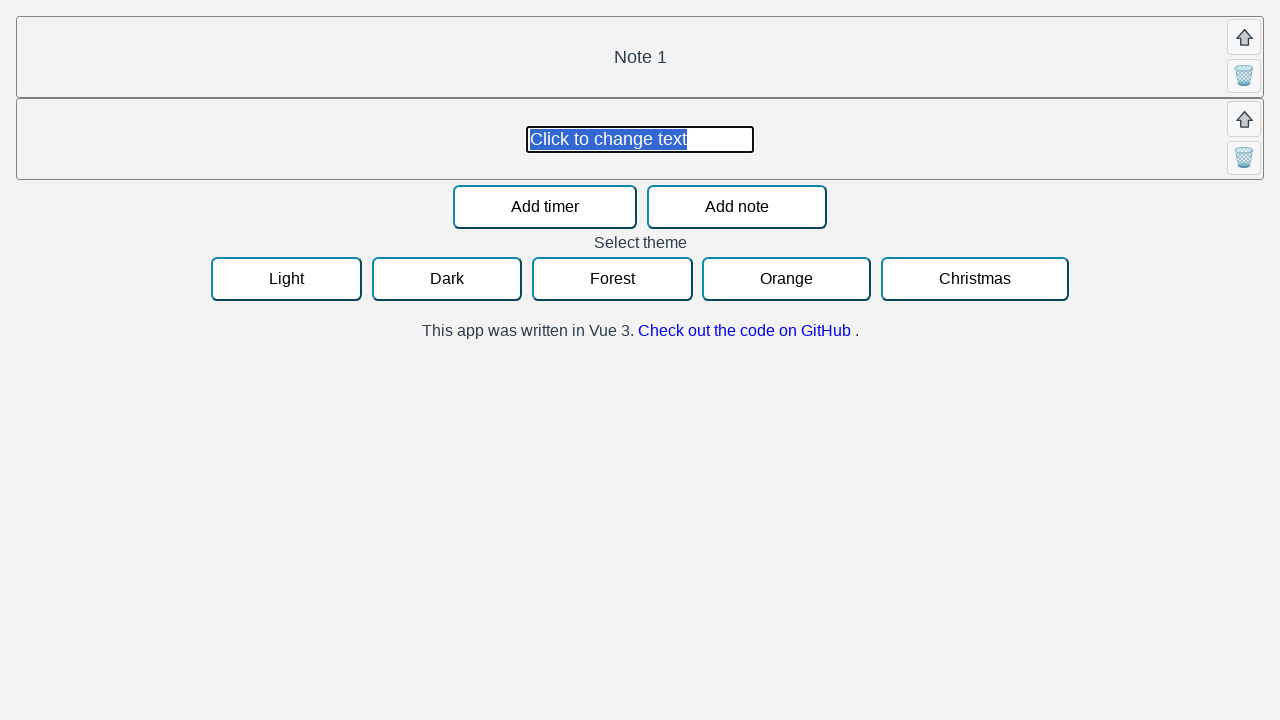

Filled second note with text 'Note 2' on input[placeholder="Description"] >> nth=-1
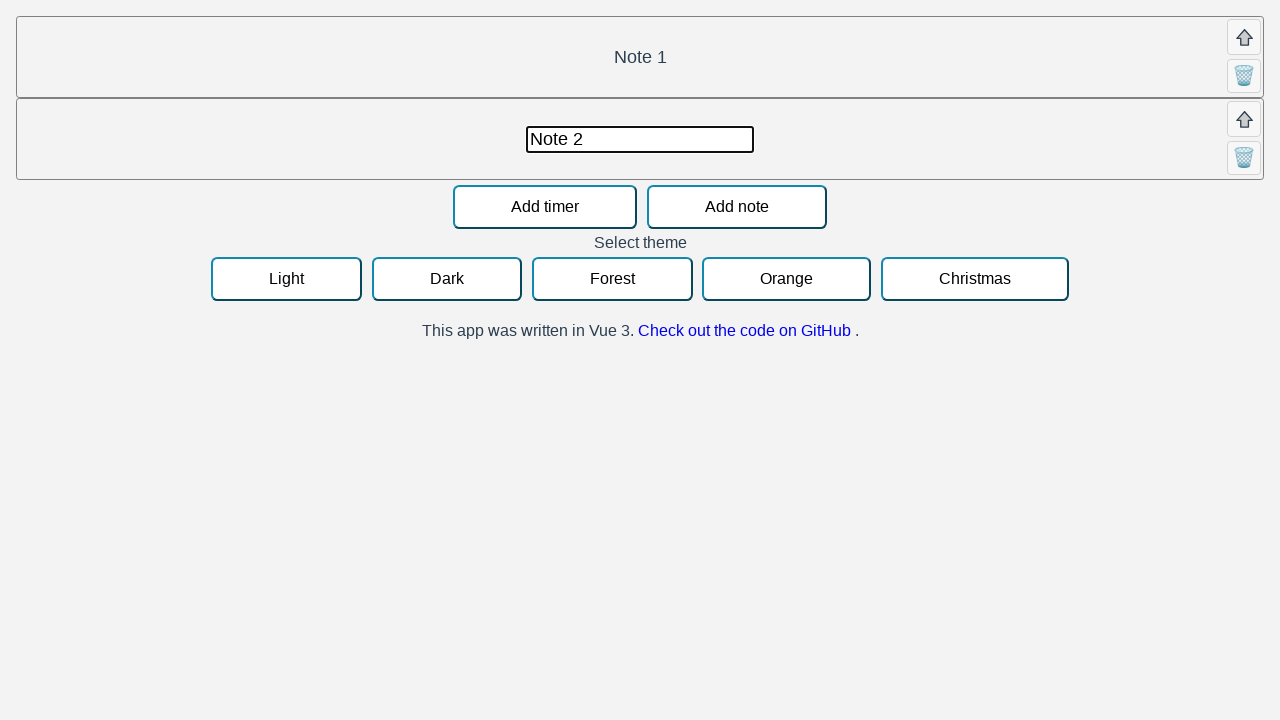

Pressed Enter to save second note
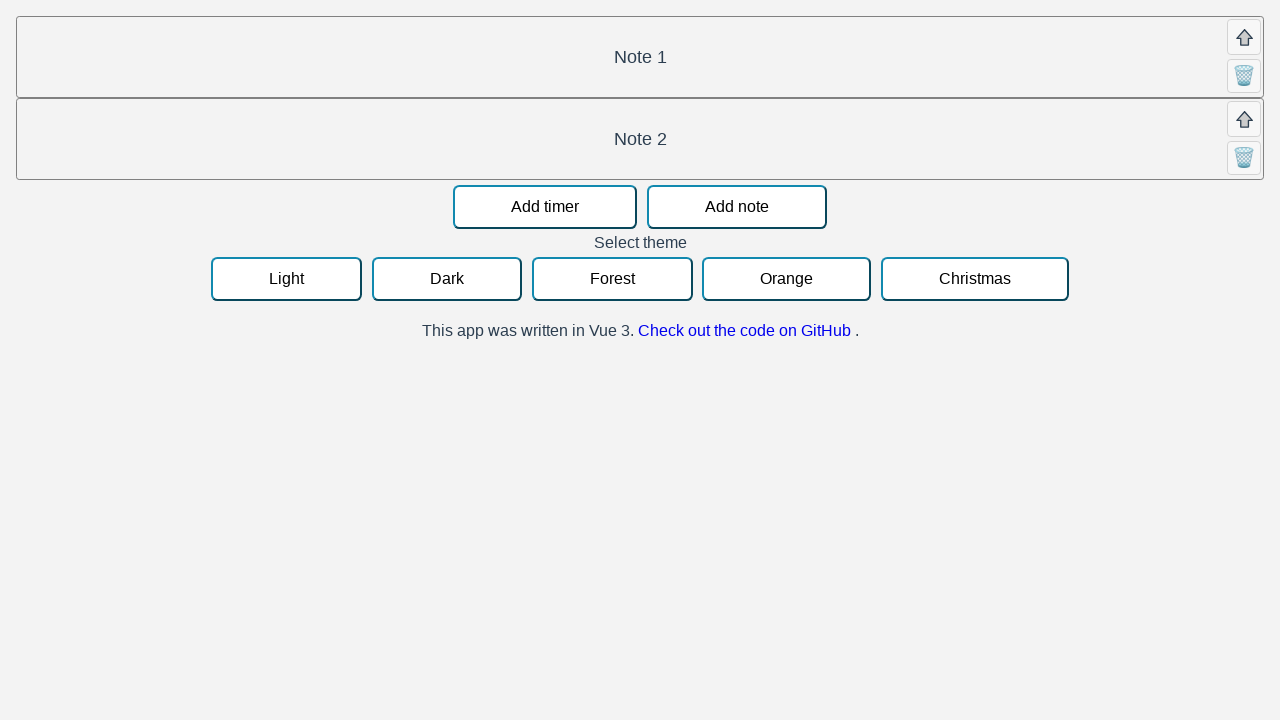

Clicked up arrow to reorder notes at (1244, 37) on .icon.up >> nth=0
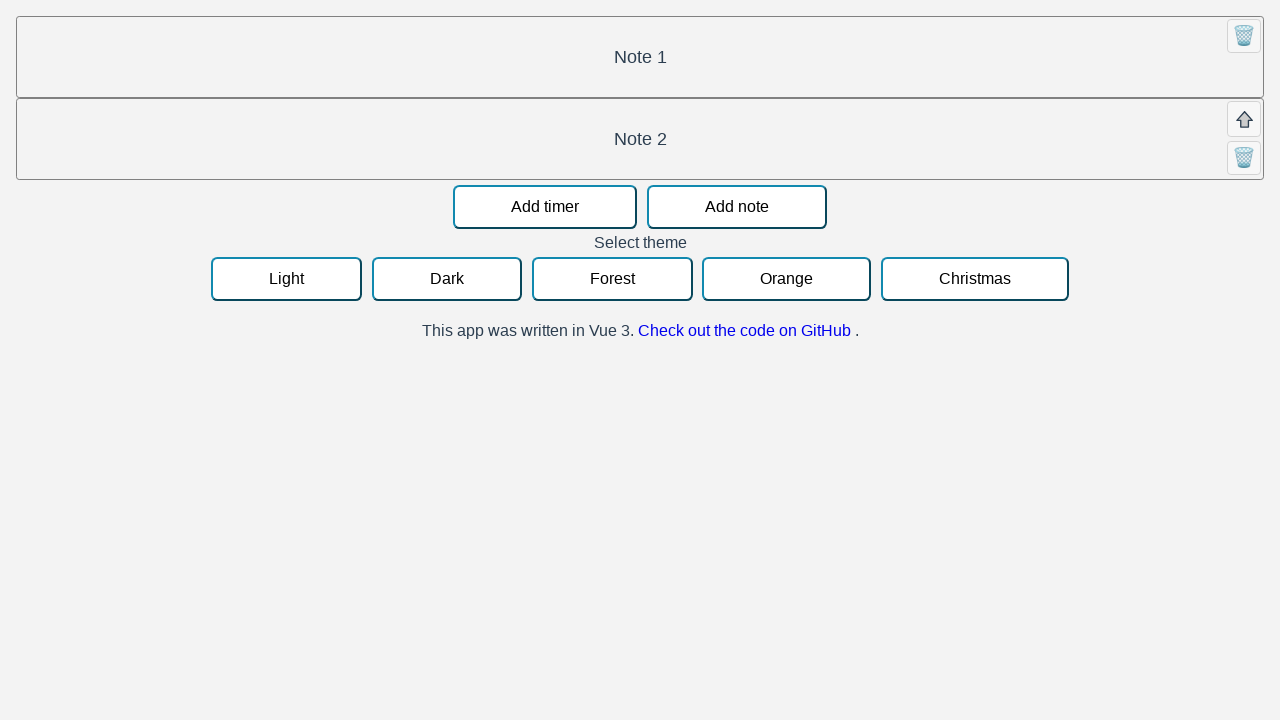

Clicked delete button to remove first note at (1244, 36) on .icon.close >> nth=0
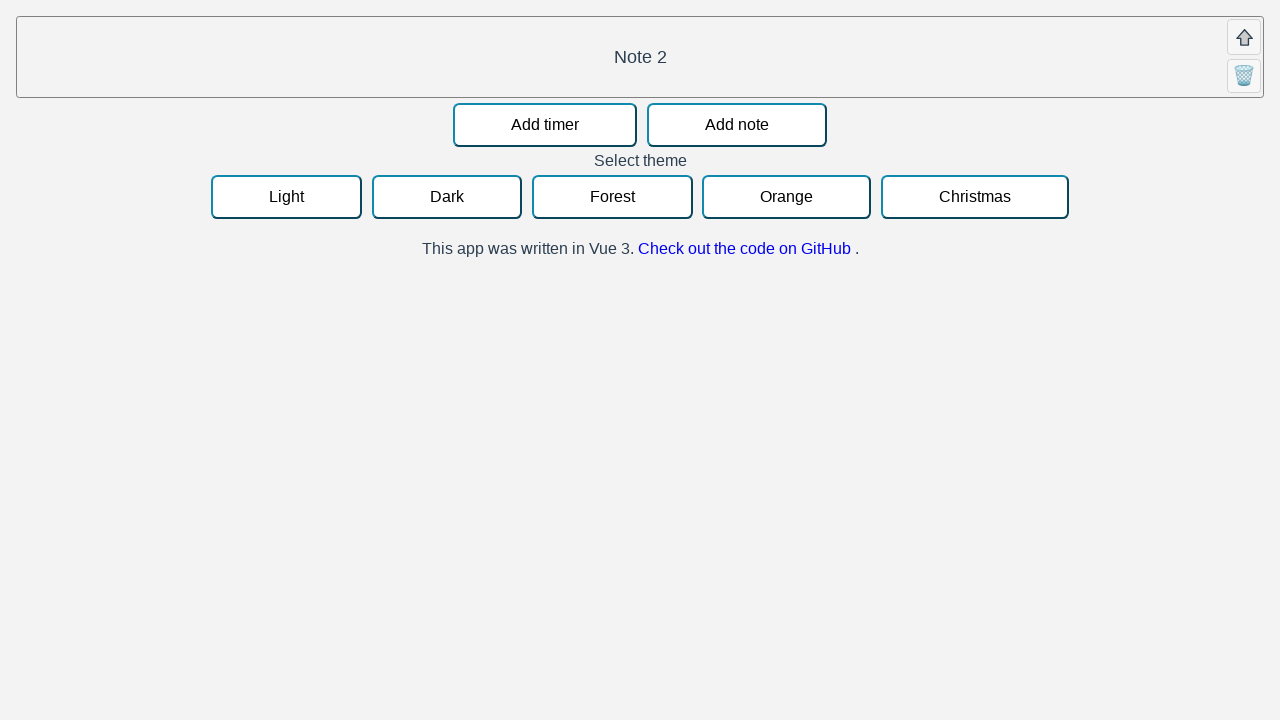

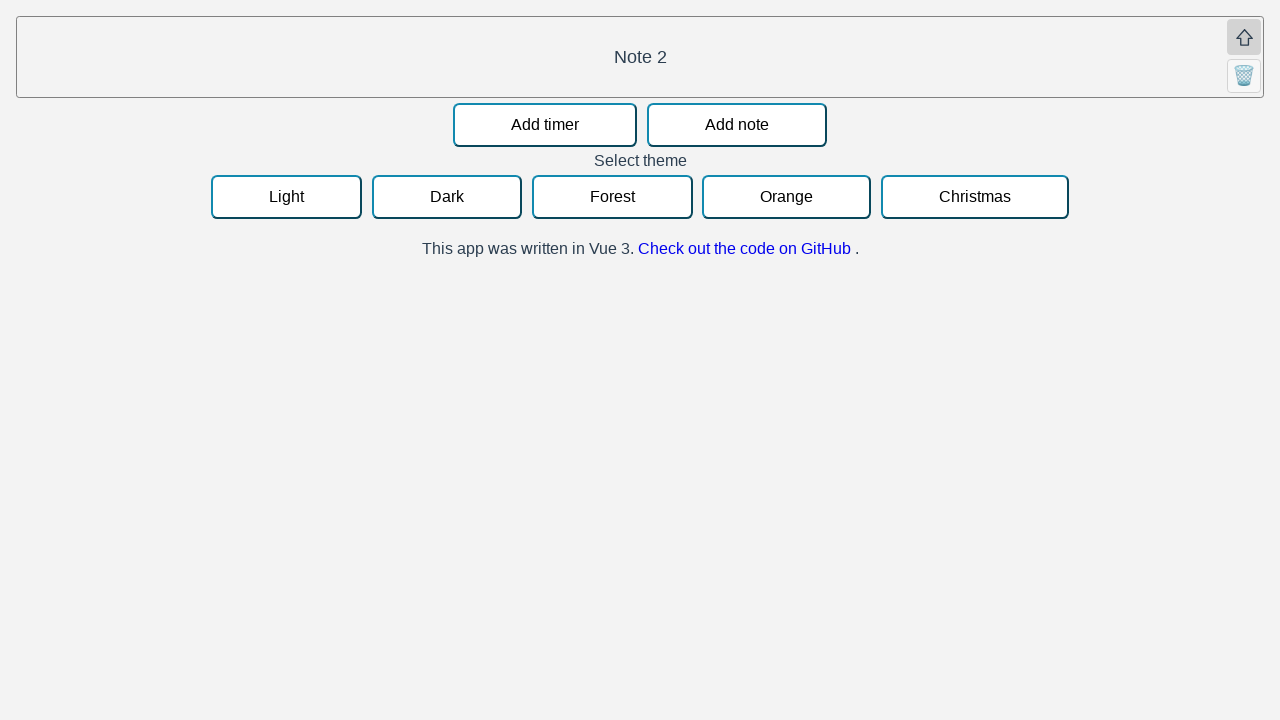